Selects the third option from a dropdown menu on Mozilla's accessibility test page

Starting URL: https://www-archive.mozilla.org/projects/ui/accessibility/unix/testcase/html/

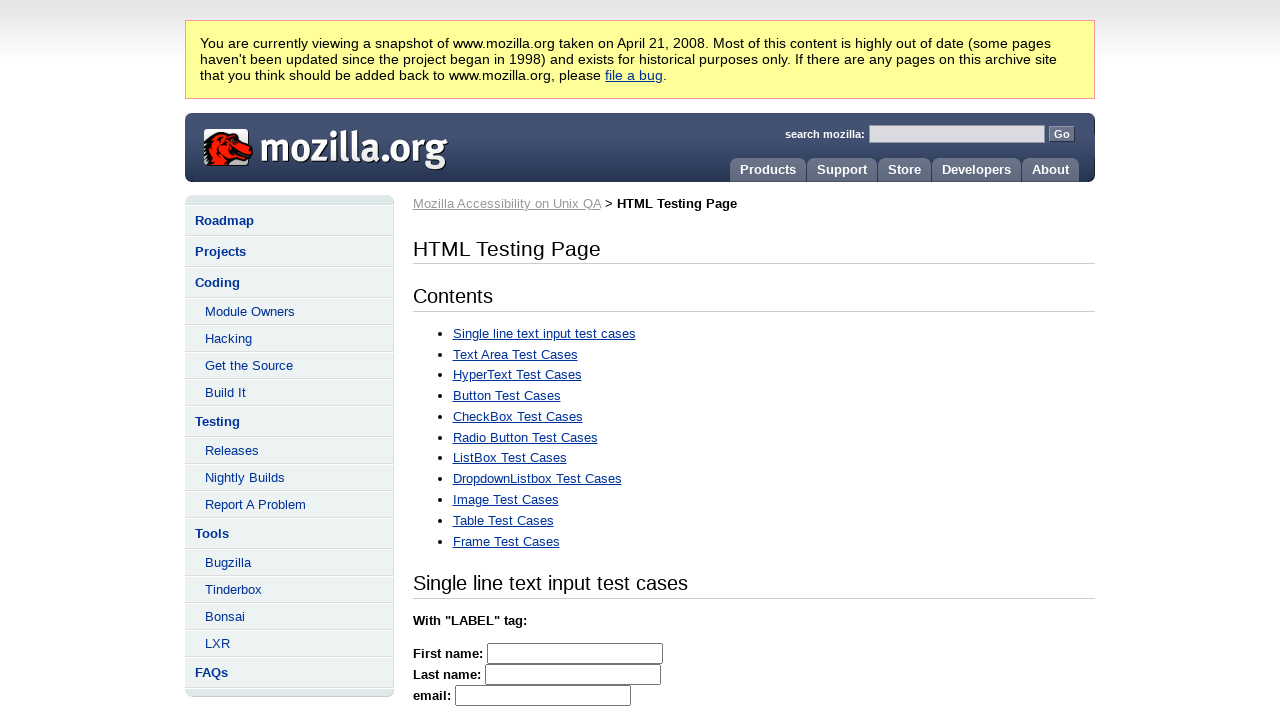

Clicked the dropdown menu to open it at (880, 361) on select >> nth=0
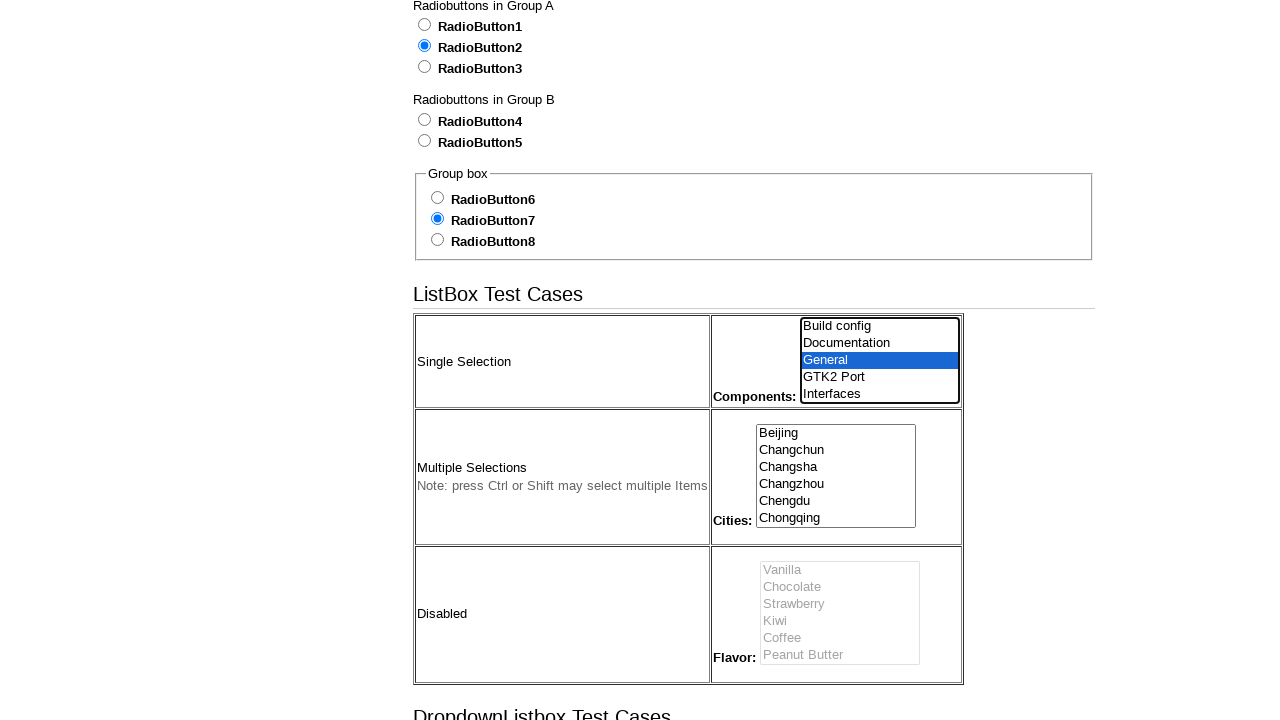

Selected the third option from the dropdown menu at (880, 361) on select option >> nth=2
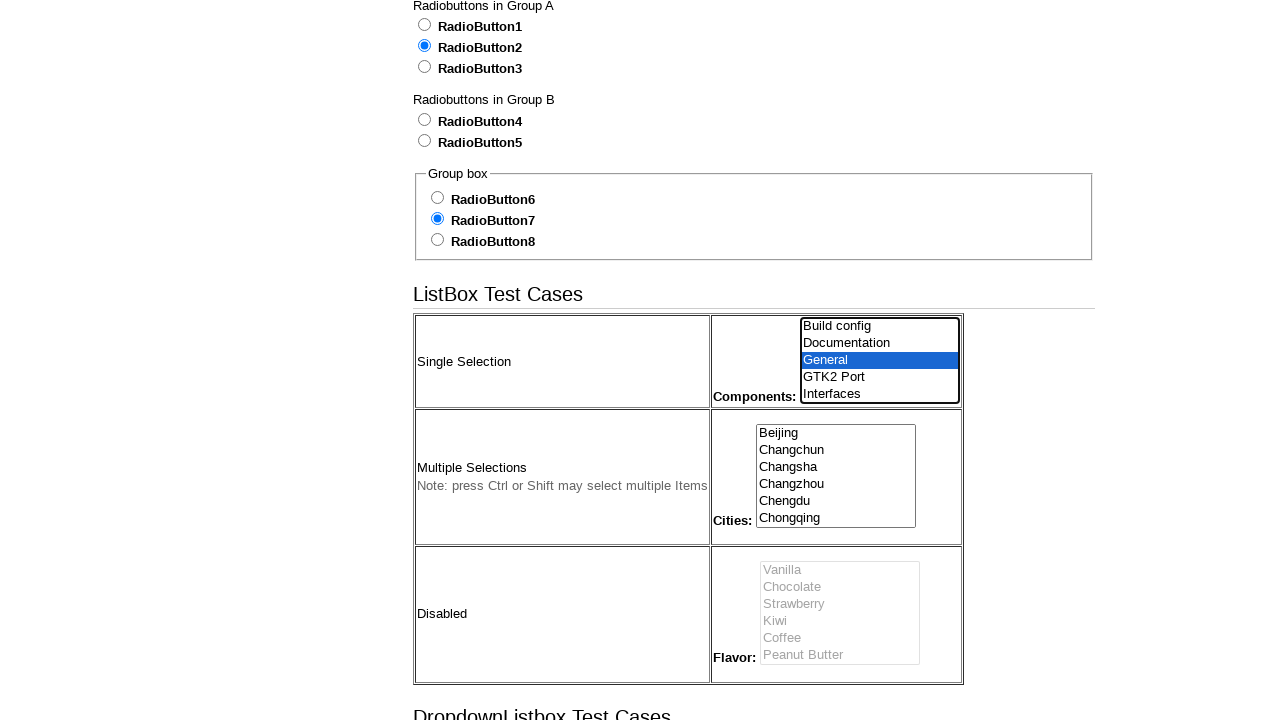

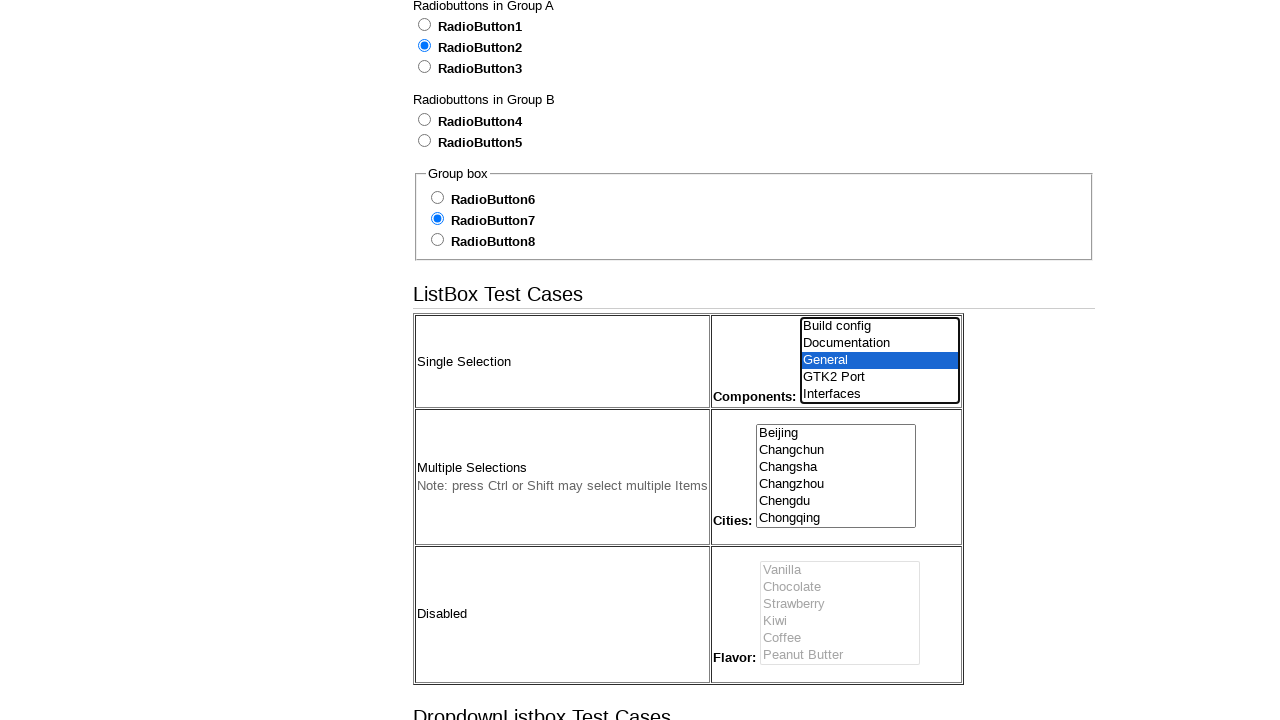